Tests Last Name field validation with mixed case and special characters less than 50

Starting URL: https://buggy.justtestit.org/register

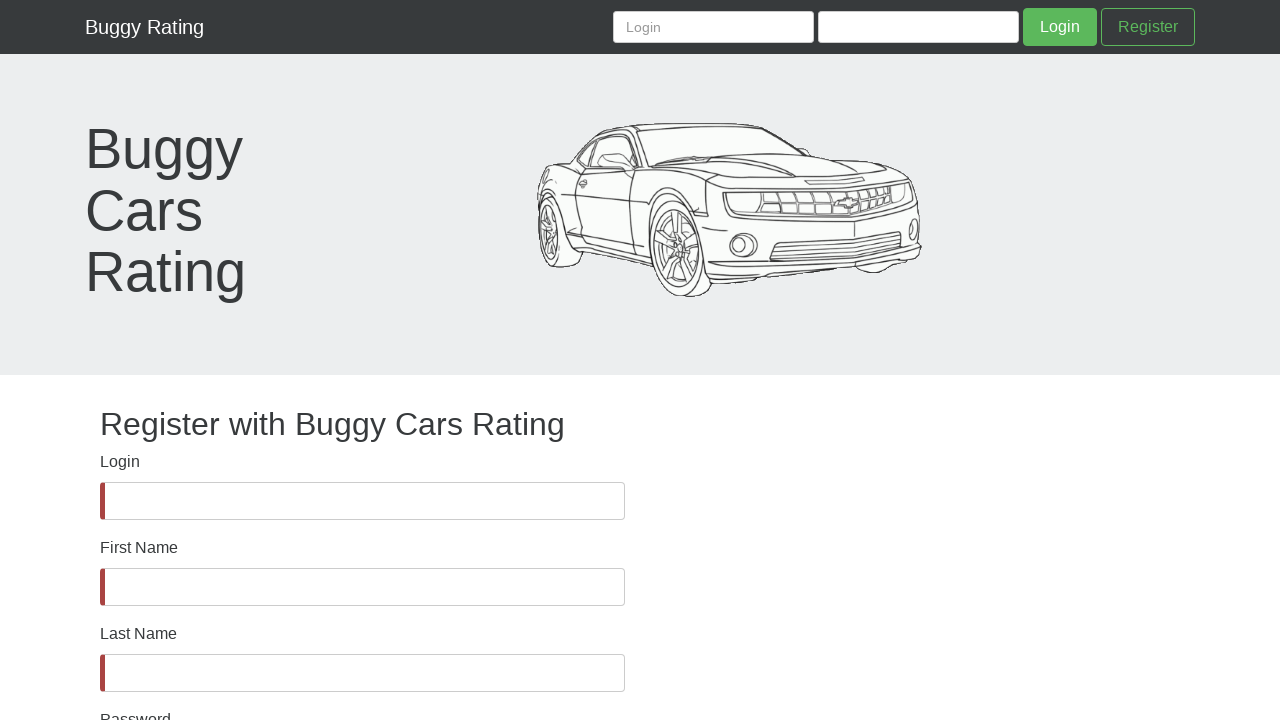

Waited for lastName field to be visible
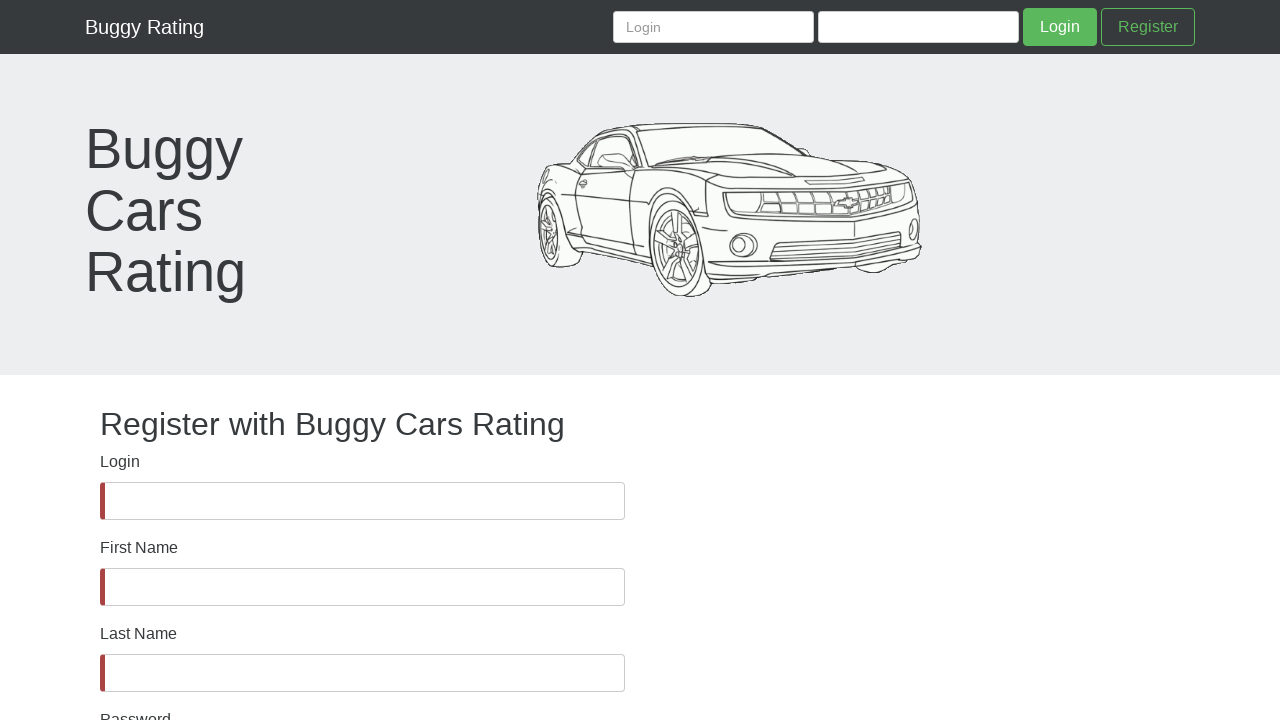

Filled lastName field with mixed case and special characters (less than 50 characters) on #lastName
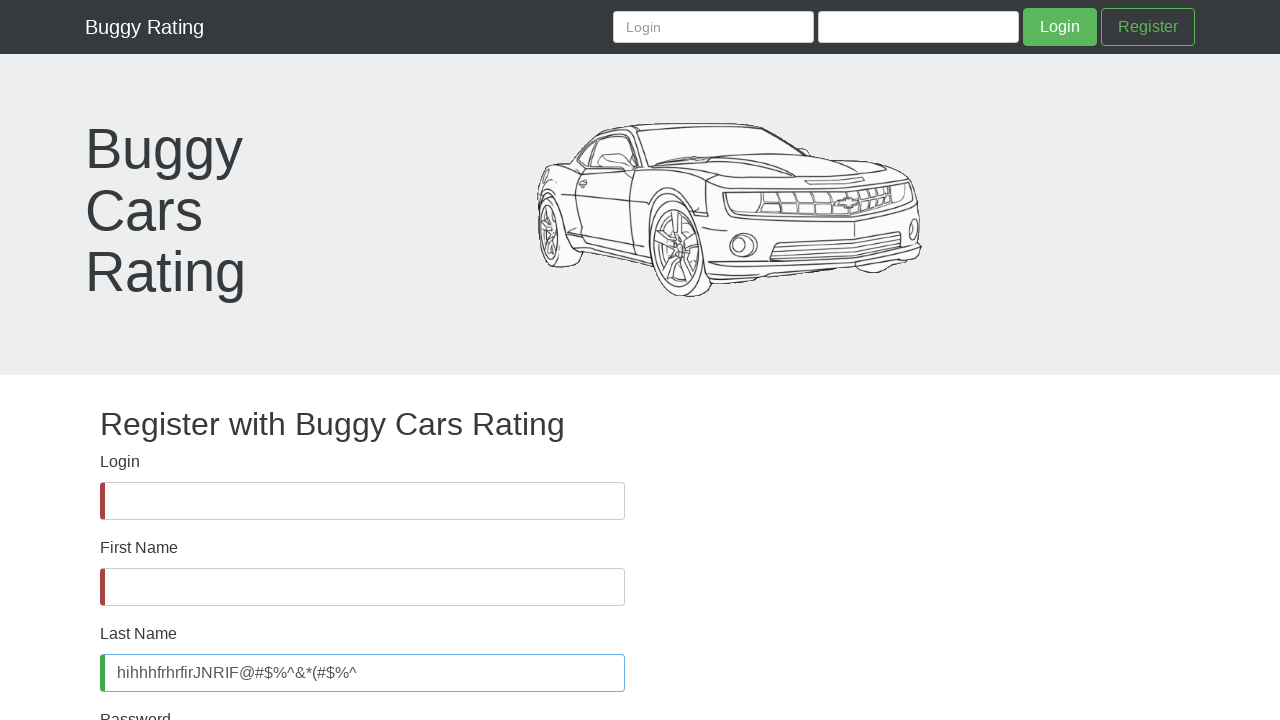

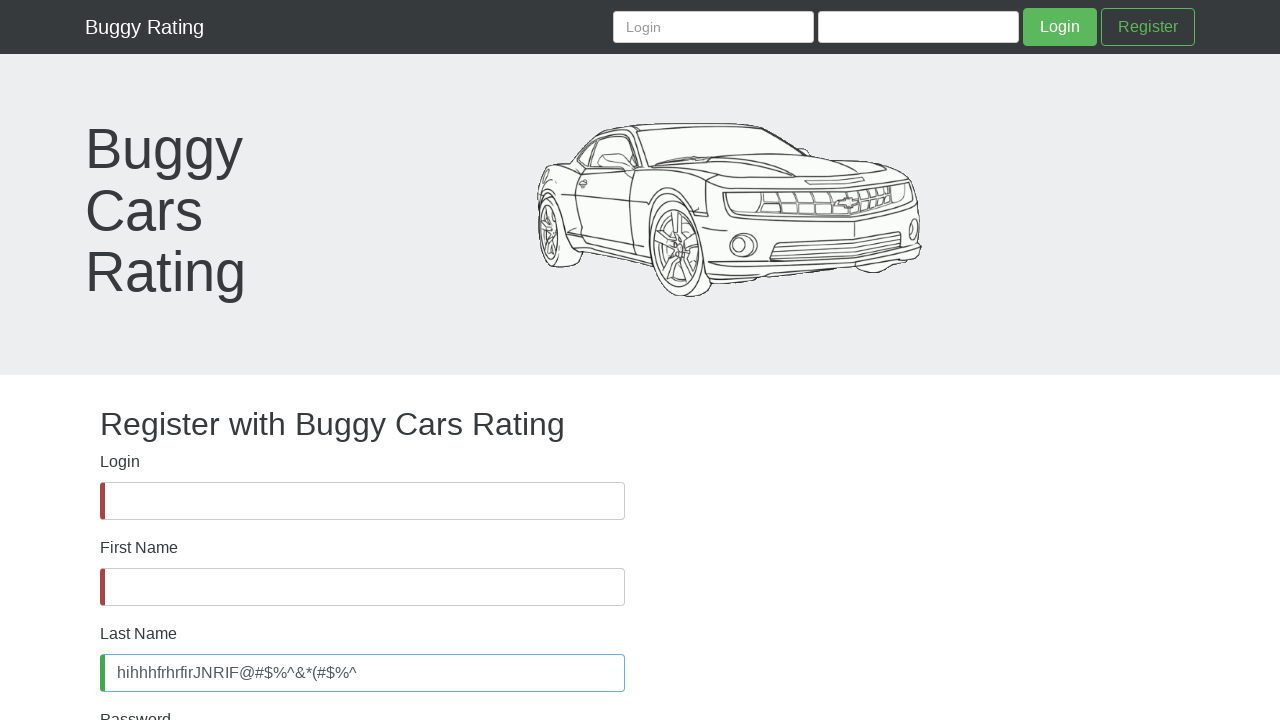